Tests that edits are saved when the input loses focus (blur event)

Starting URL: https://demo.playwright.dev/todomvc

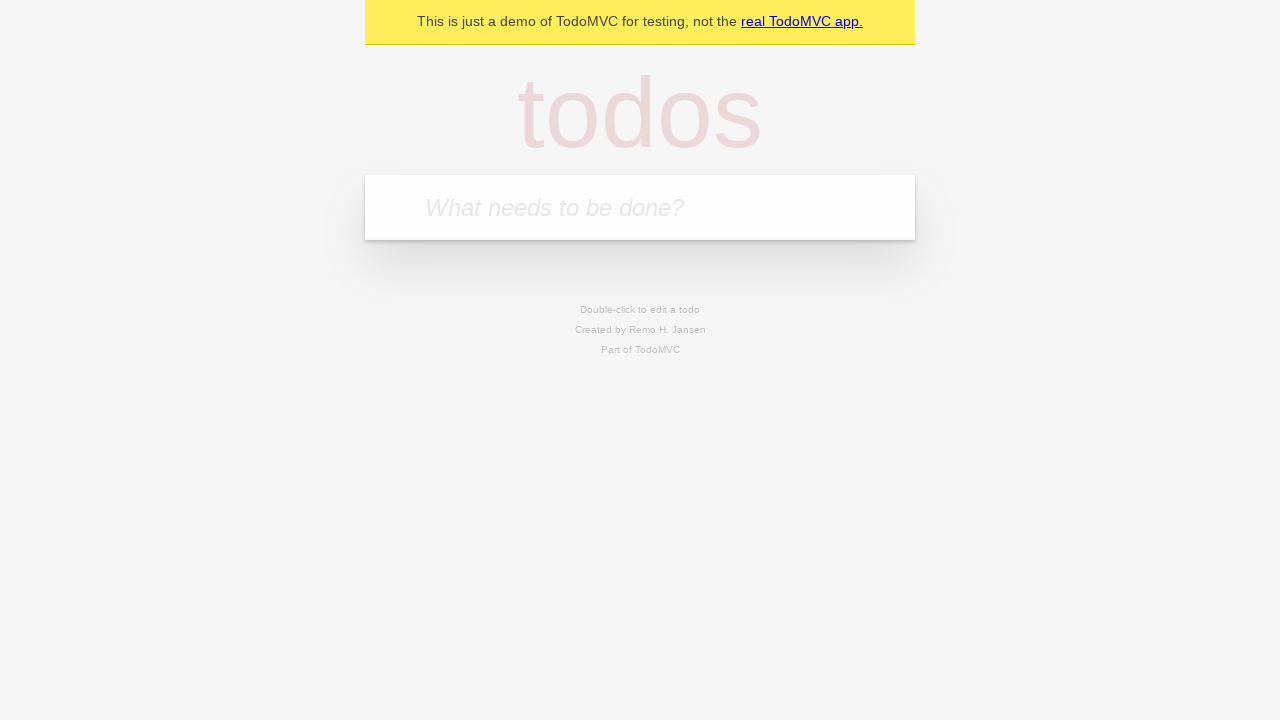

Filled input field with 'buy some cheese' on internal:attr=[placeholder="What needs to be done?"i]
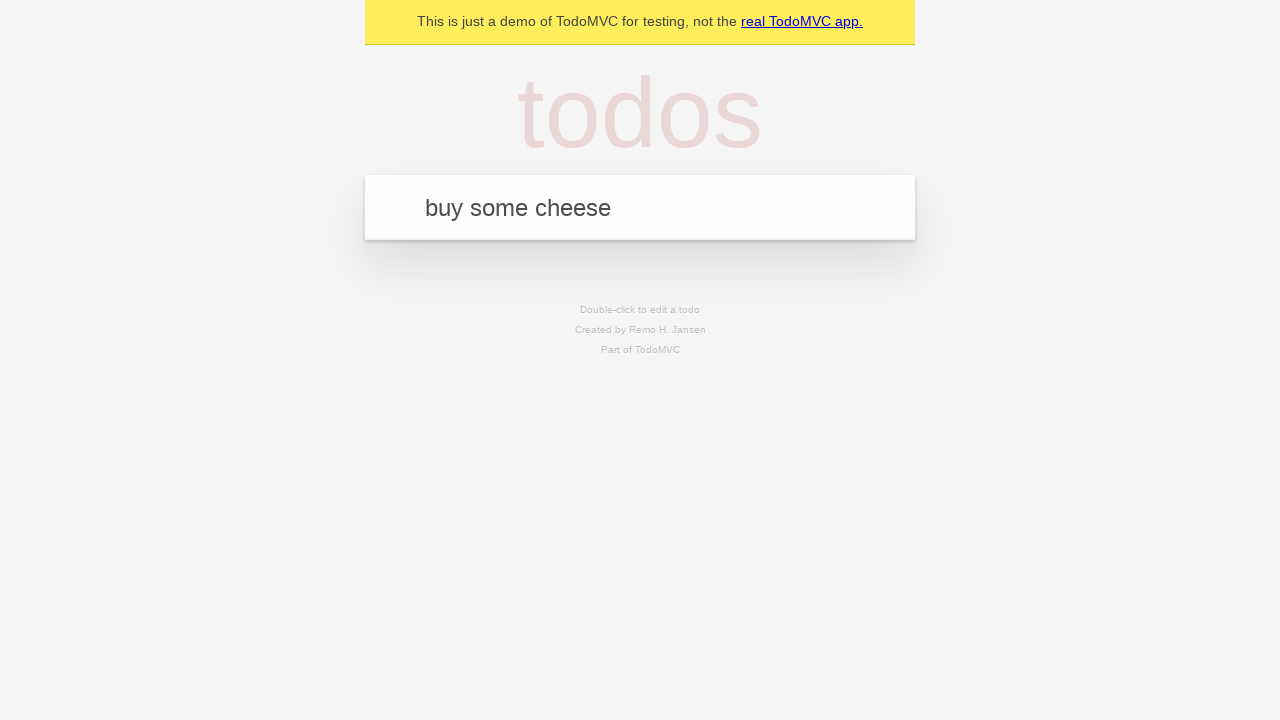

Pressed Enter to create first todo on internal:attr=[placeholder="What needs to be done?"i]
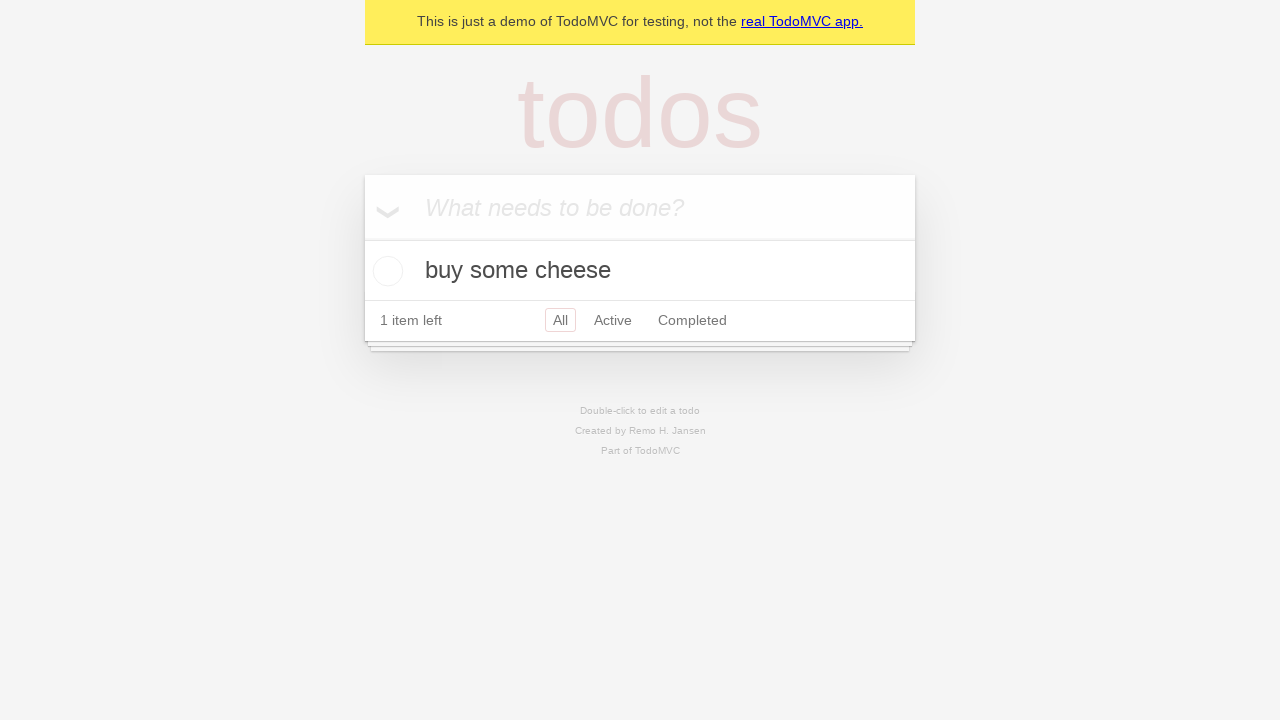

Filled input field with 'feed the cat' on internal:attr=[placeholder="What needs to be done?"i]
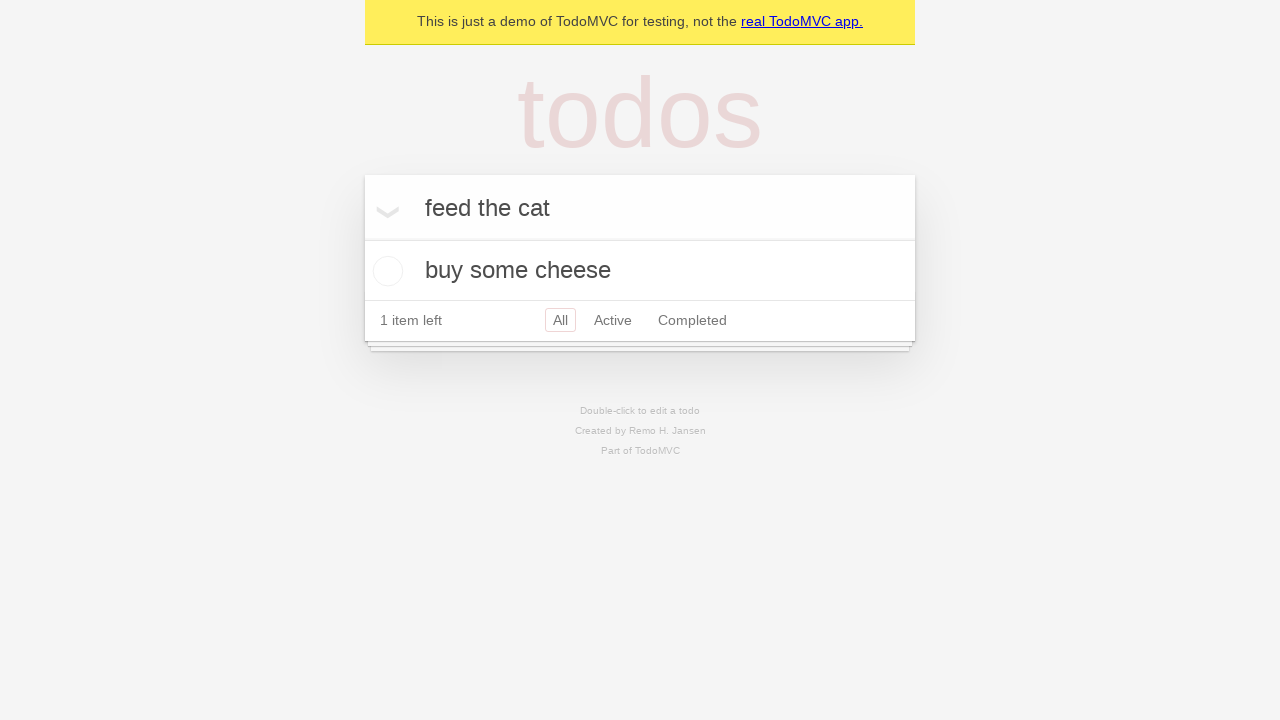

Pressed Enter to create second todo on internal:attr=[placeholder="What needs to be done?"i]
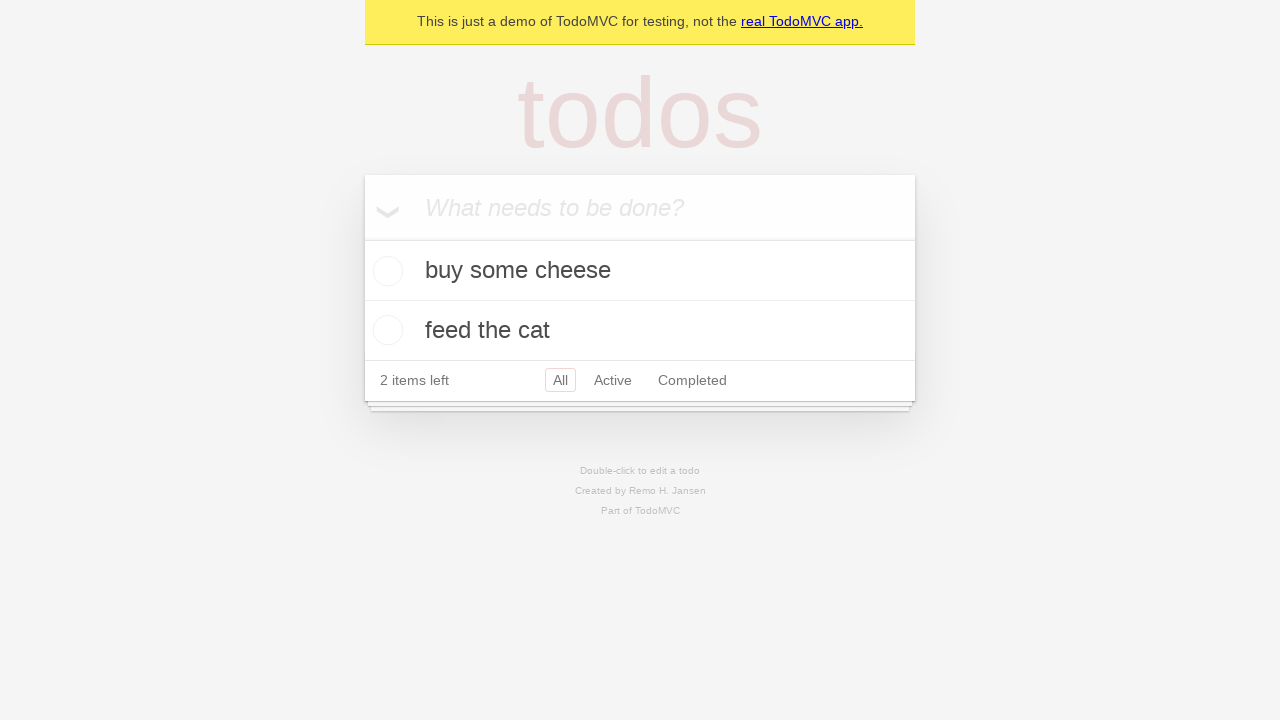

Filled input field with 'book a doctors appointment' on internal:attr=[placeholder="What needs to be done?"i]
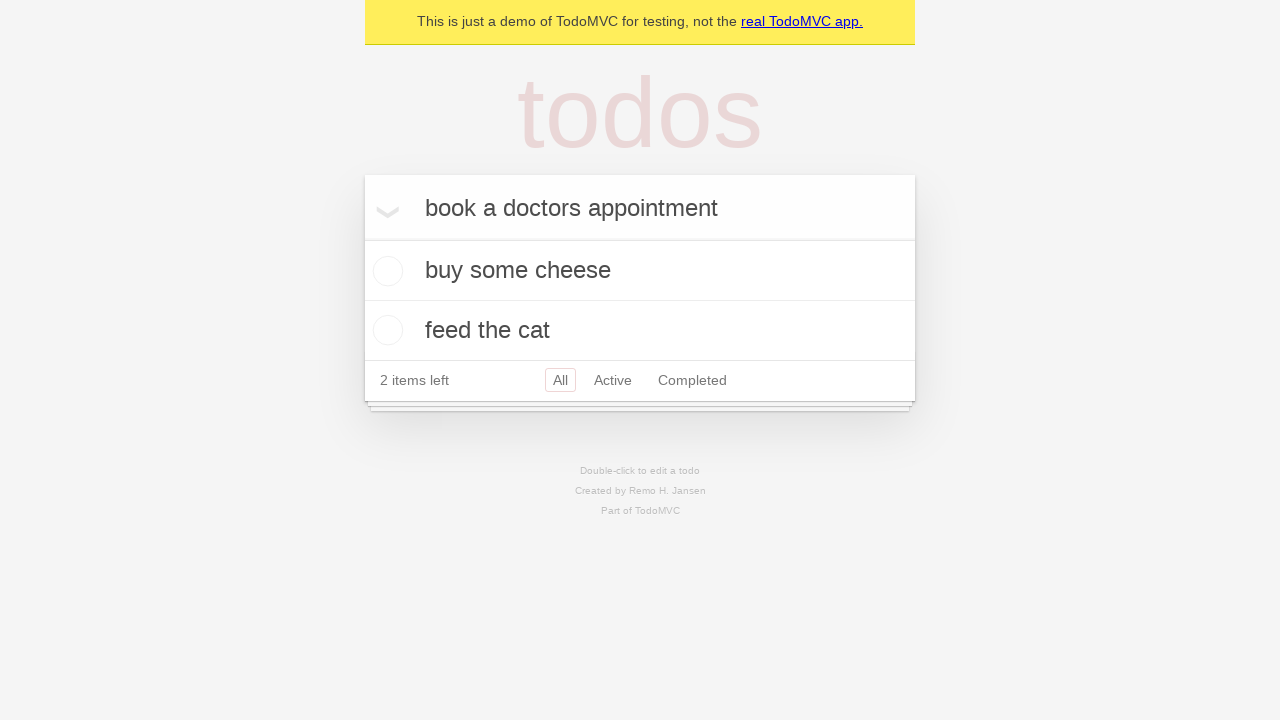

Pressed Enter to create third todo on internal:attr=[placeholder="What needs to be done?"i]
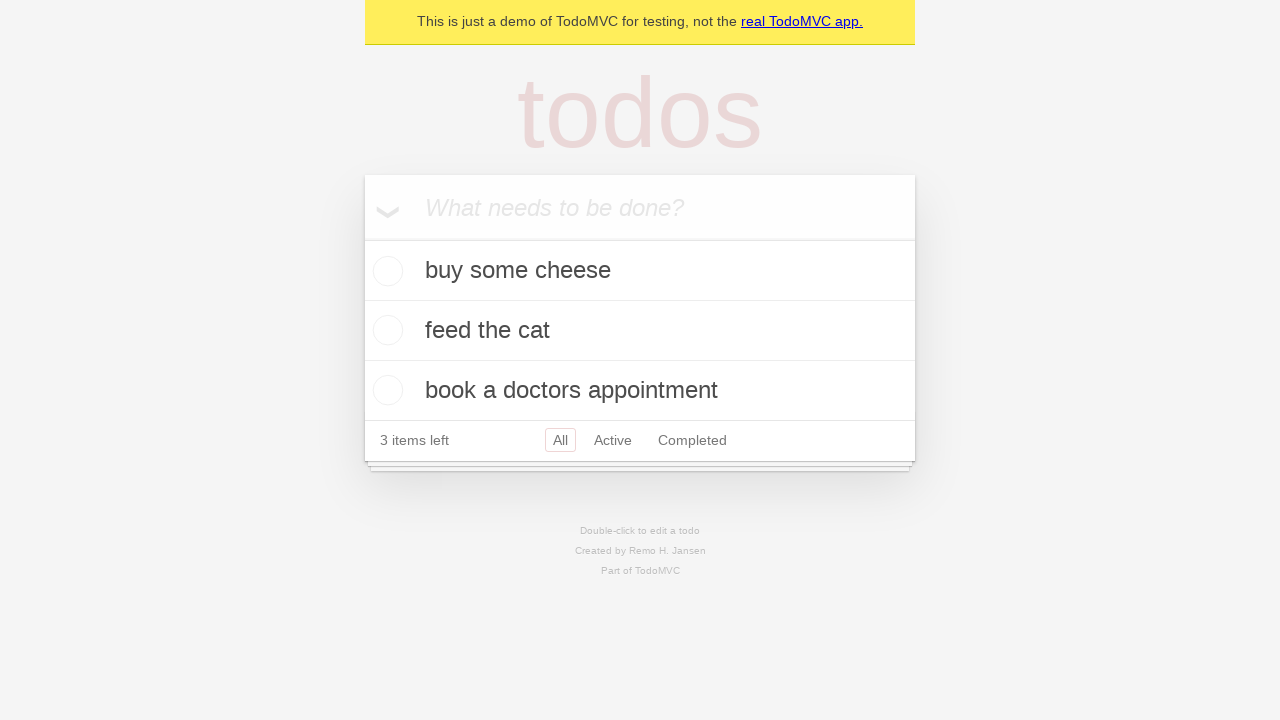

Double-clicked second todo item to enter edit mode at (640, 331) on internal:testid=[data-testid="todo-item"s] >> nth=1
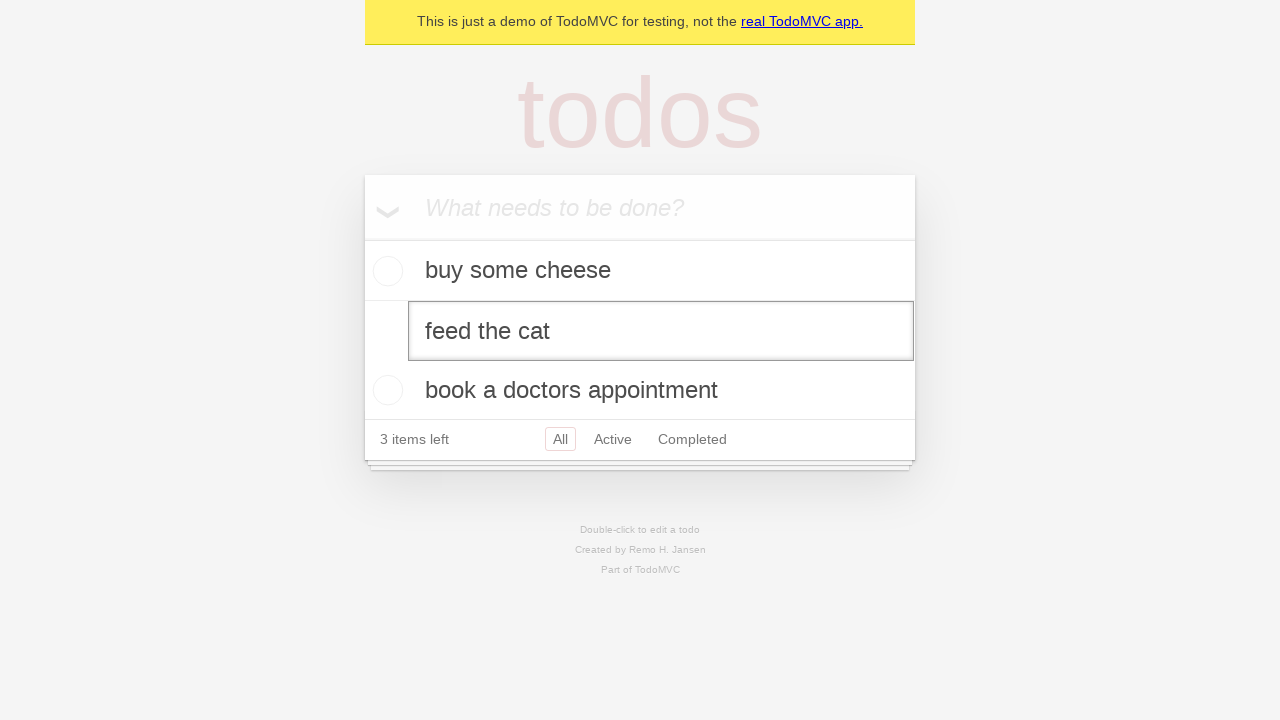

Filled edit textbox with 'buy some sausages' on internal:testid=[data-testid="todo-item"s] >> nth=1 >> internal:role=textbox[nam
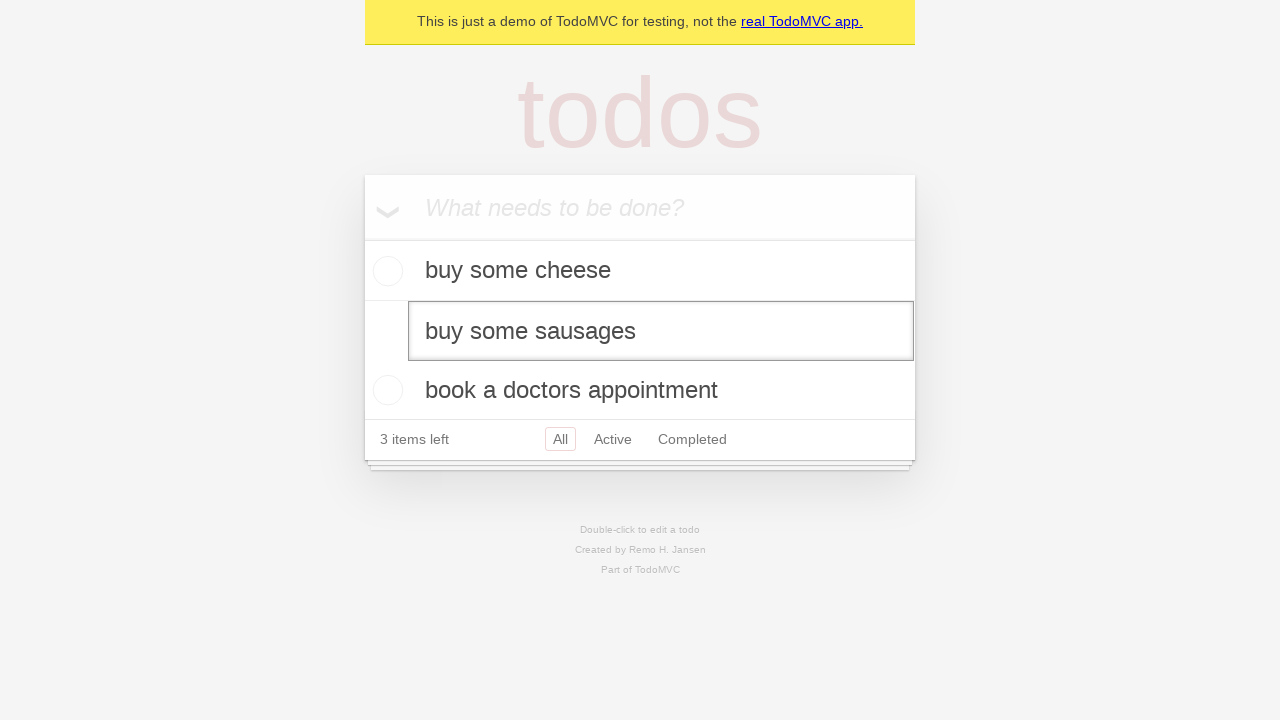

Dispatched blur event to trigger save on edited todo
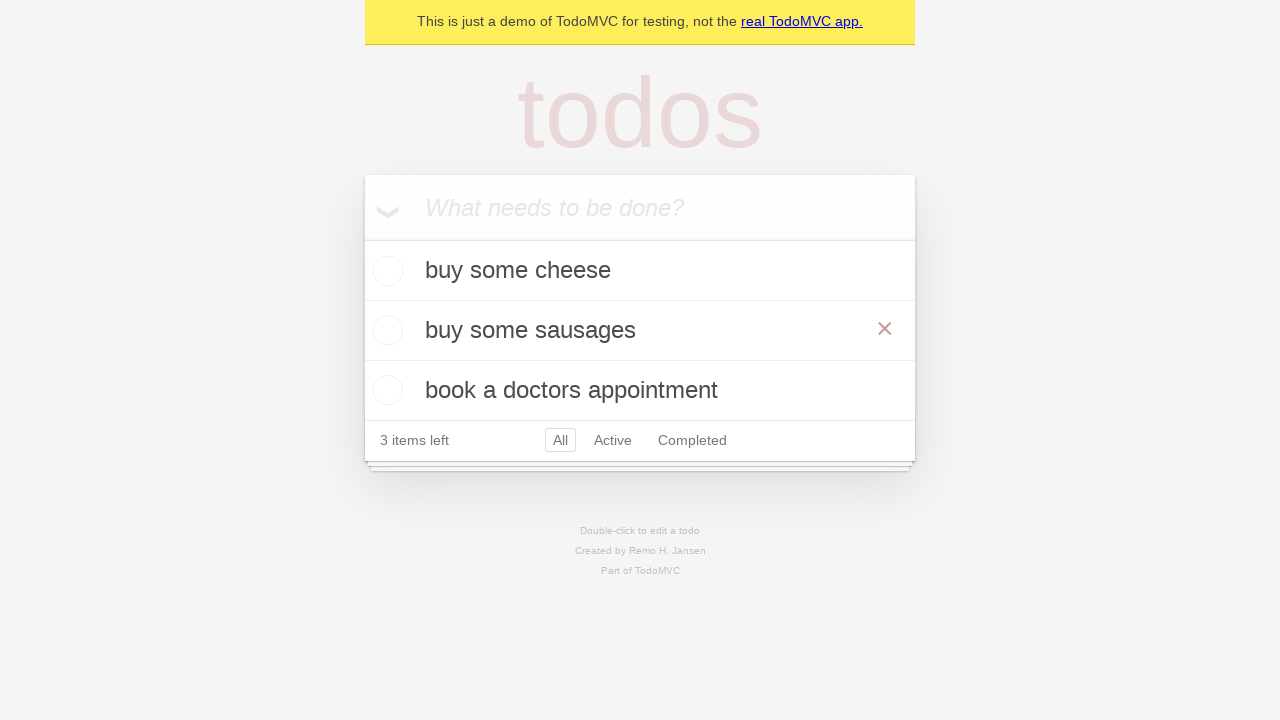

Waited for todo title element to be visible after edit save
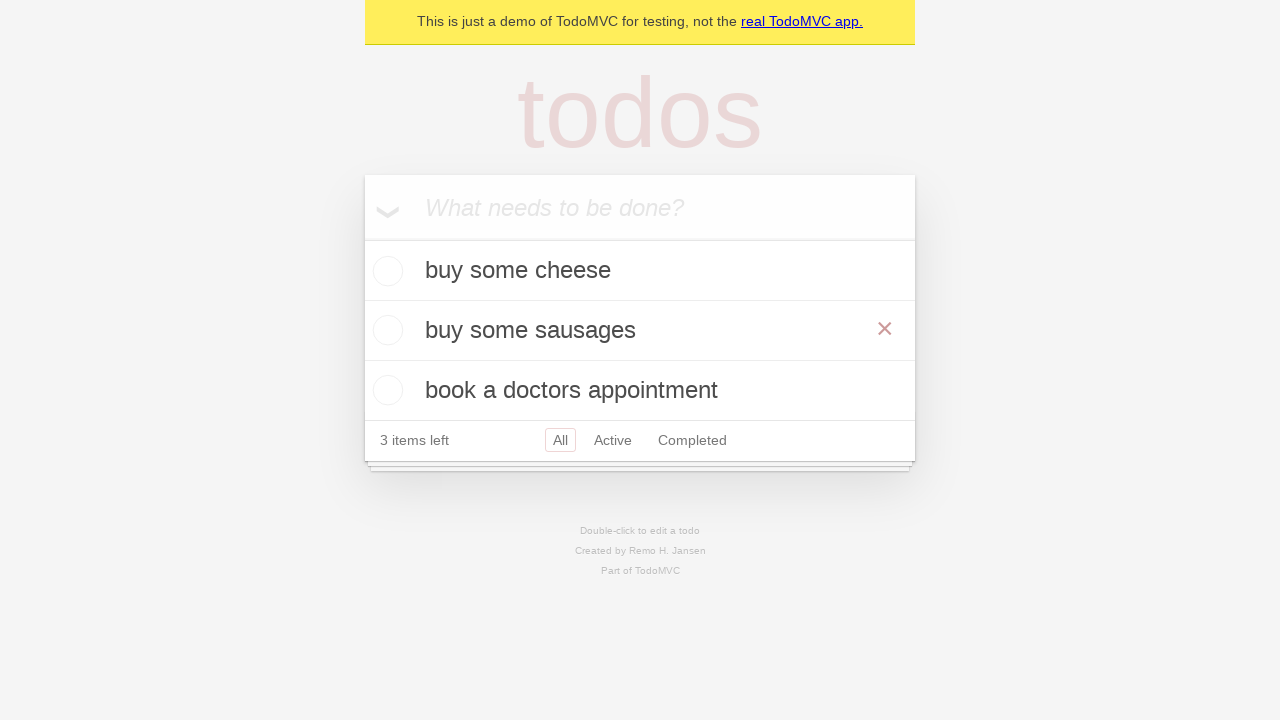

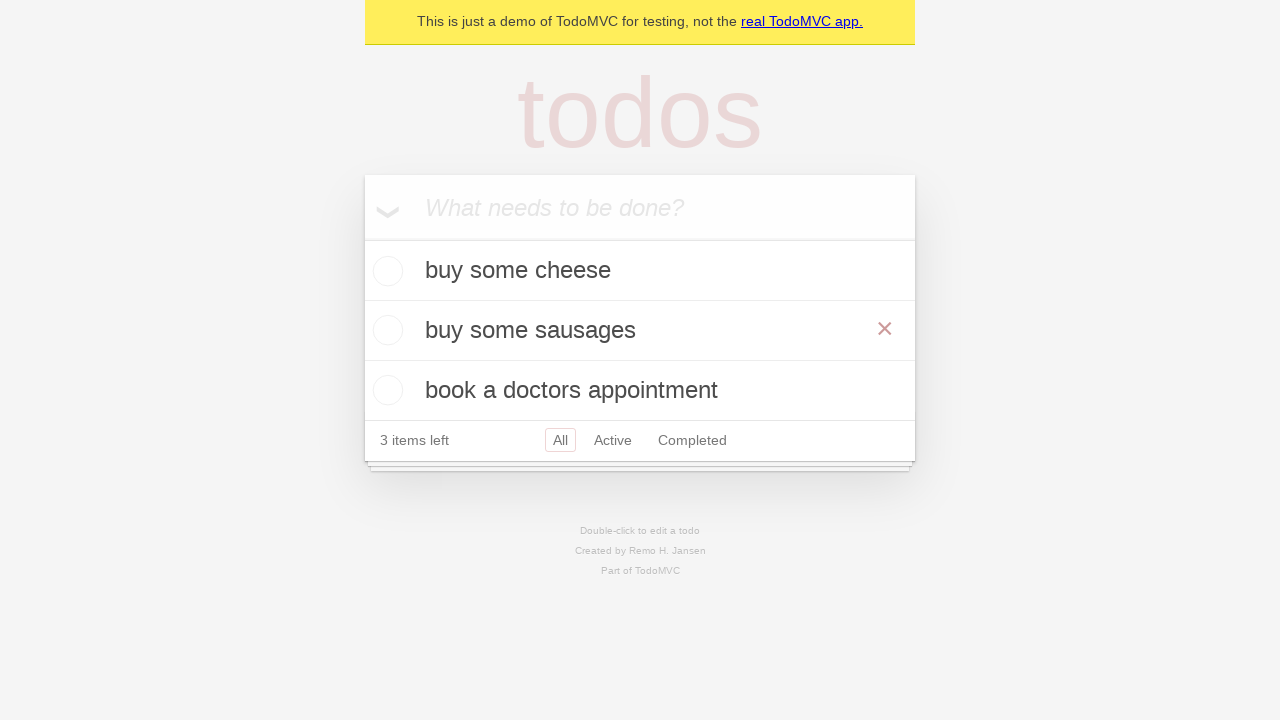